Tests file download functionality by clicking on a download link on the page

Starting URL: https://the-internet.herokuapp.com/download

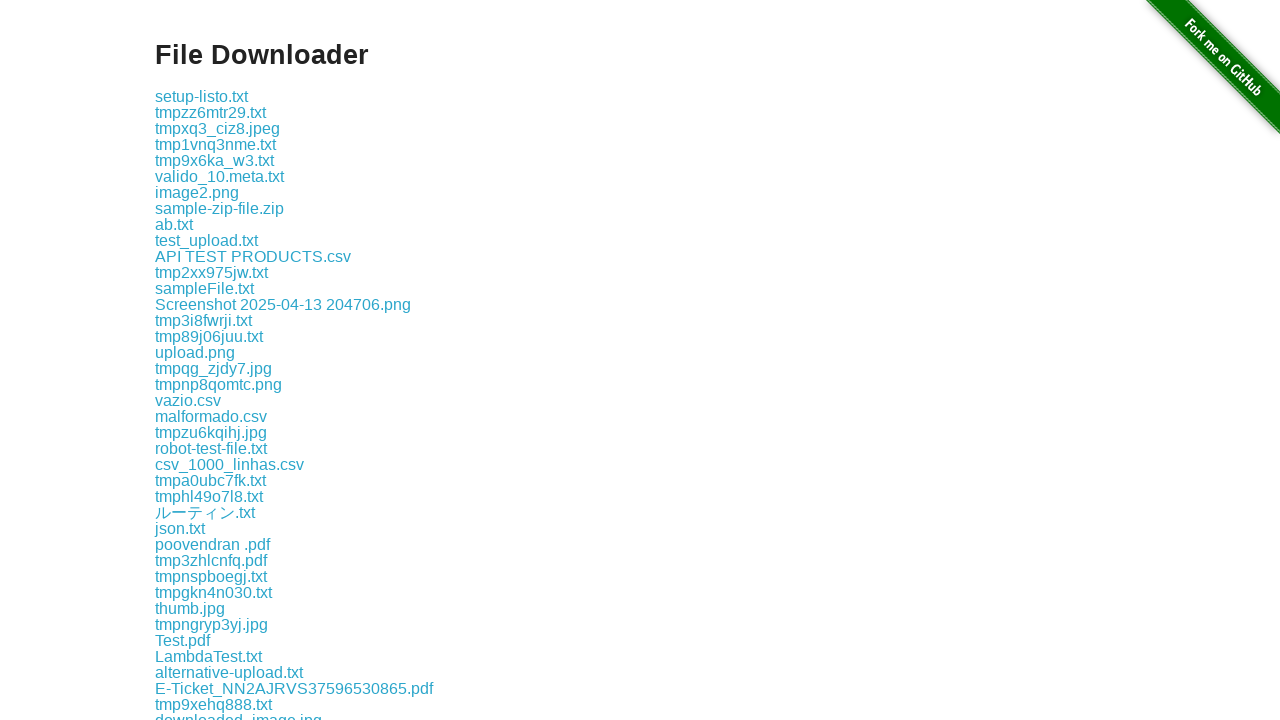

Clicked the first download link on the page at (202, 96) on .example a
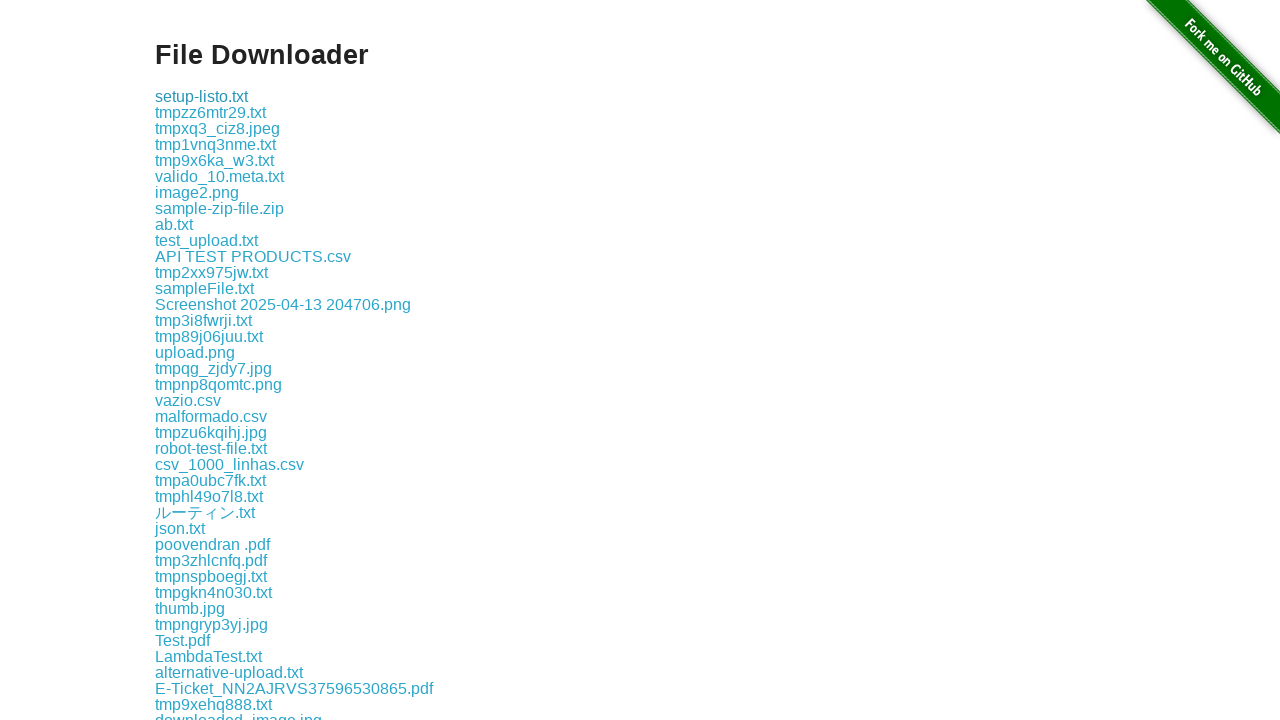

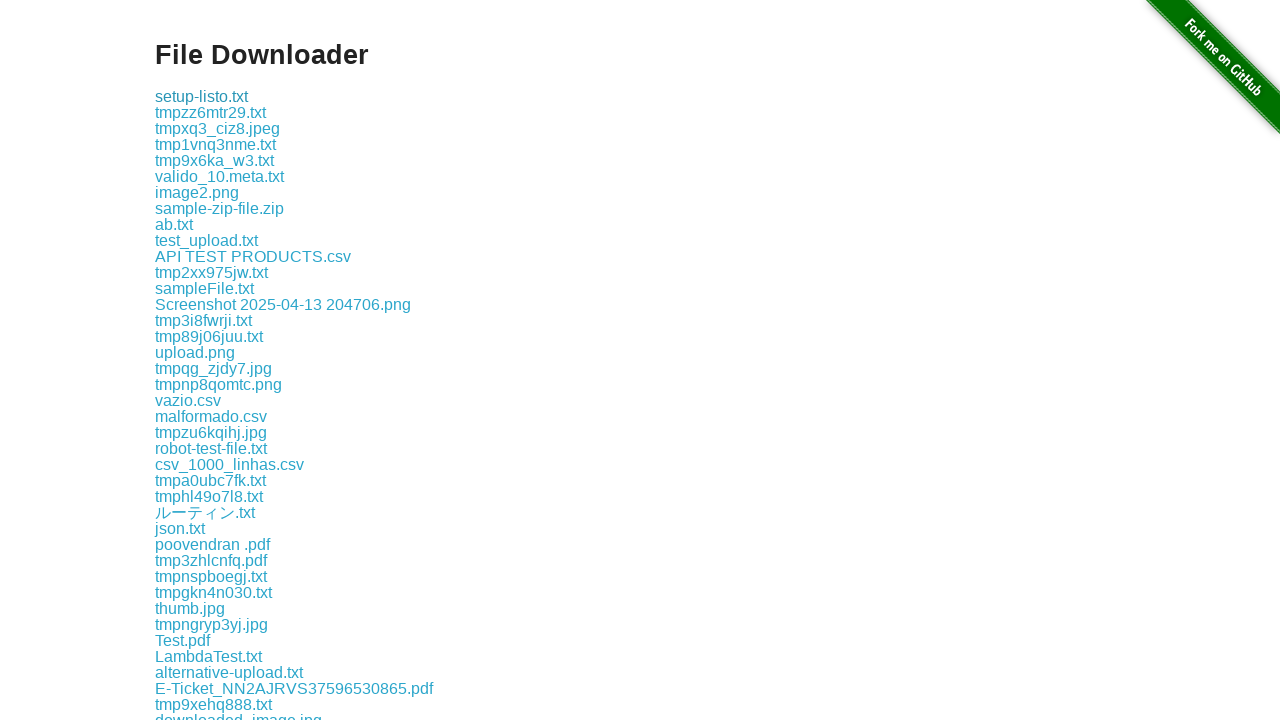